Tests a form that calculates the sum of two numbers displayed on the page and selects the result from a dropdown menu

Starting URL: http://suninjuly.github.io/selects1.html

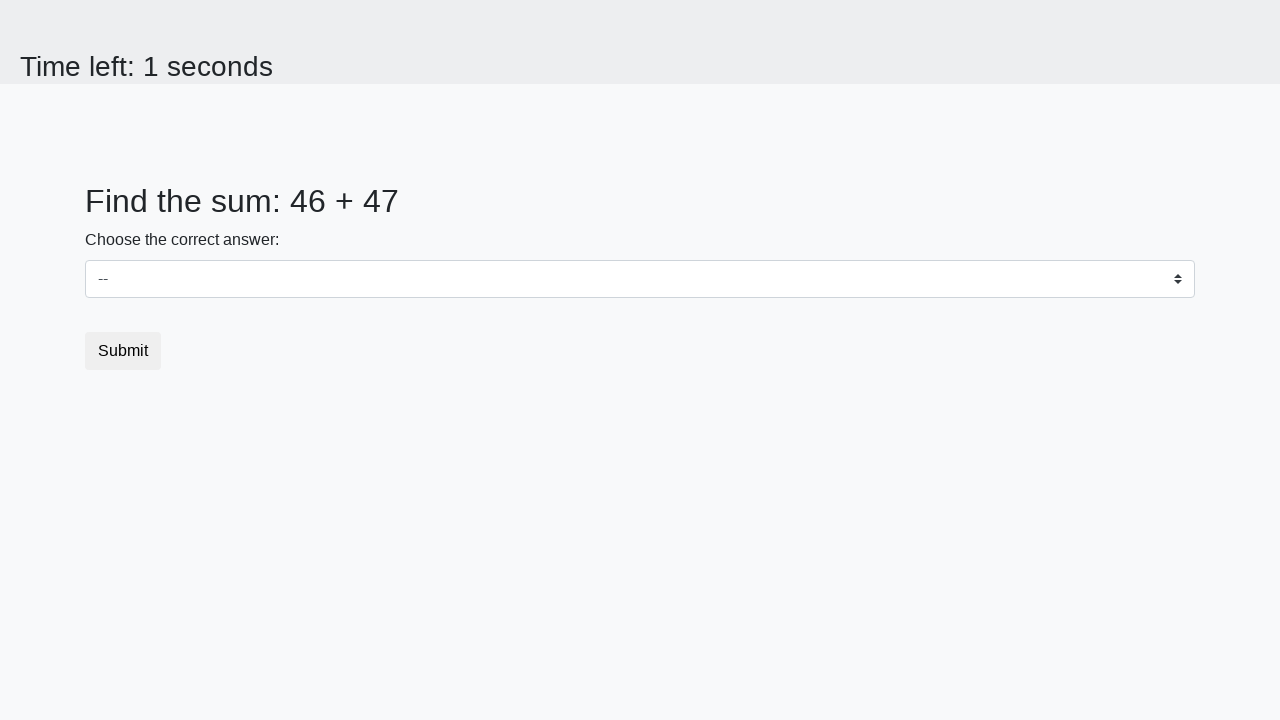

Retrieved first number from page
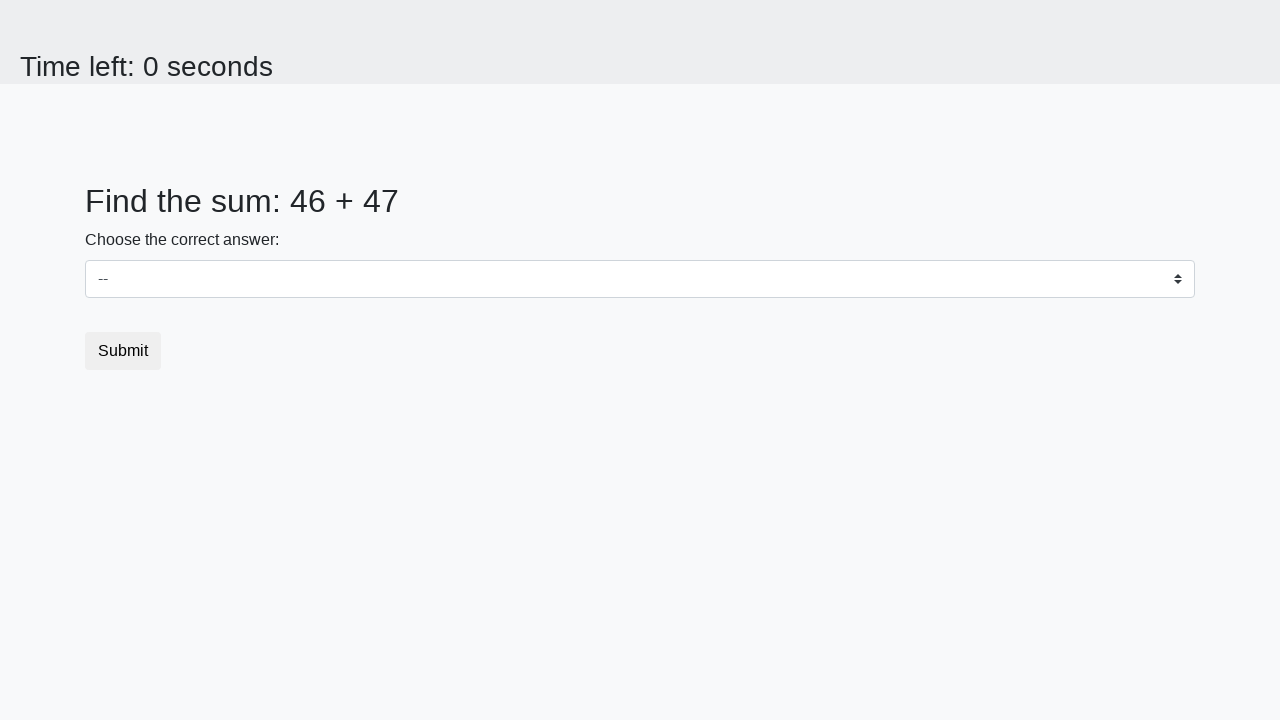

Retrieved second number from page
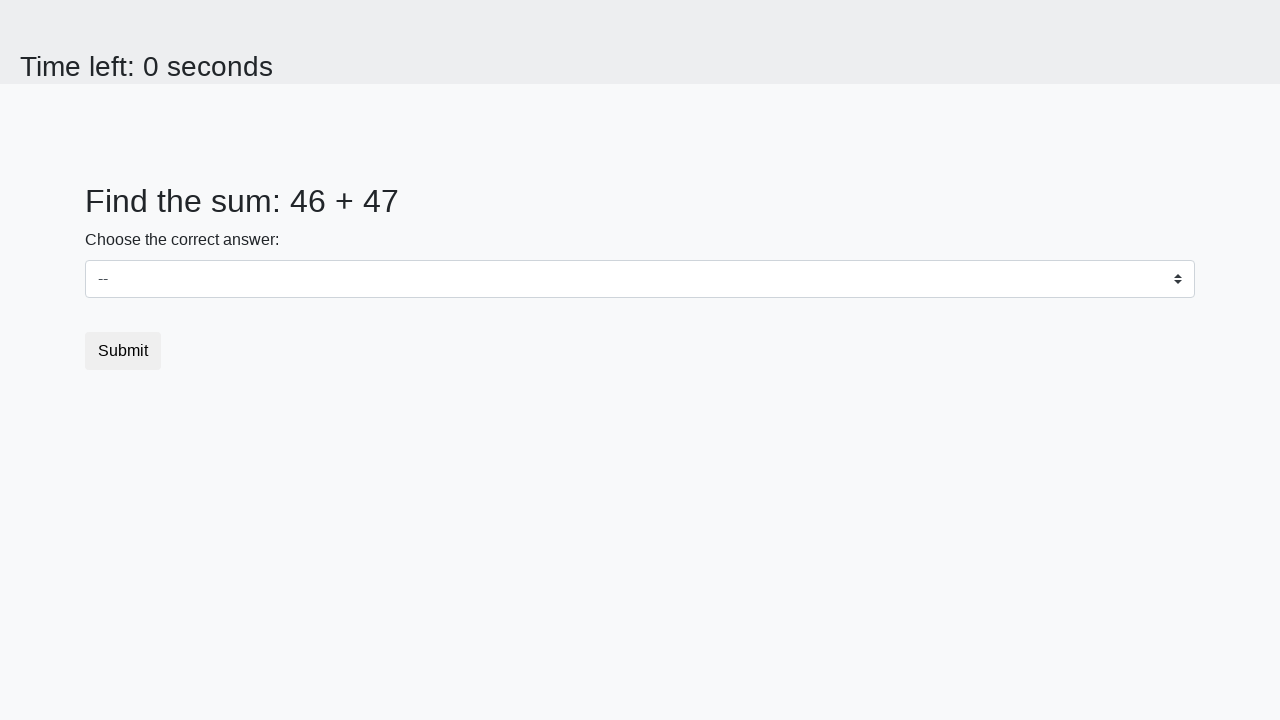

Calculated sum: 46 + 47 = 93
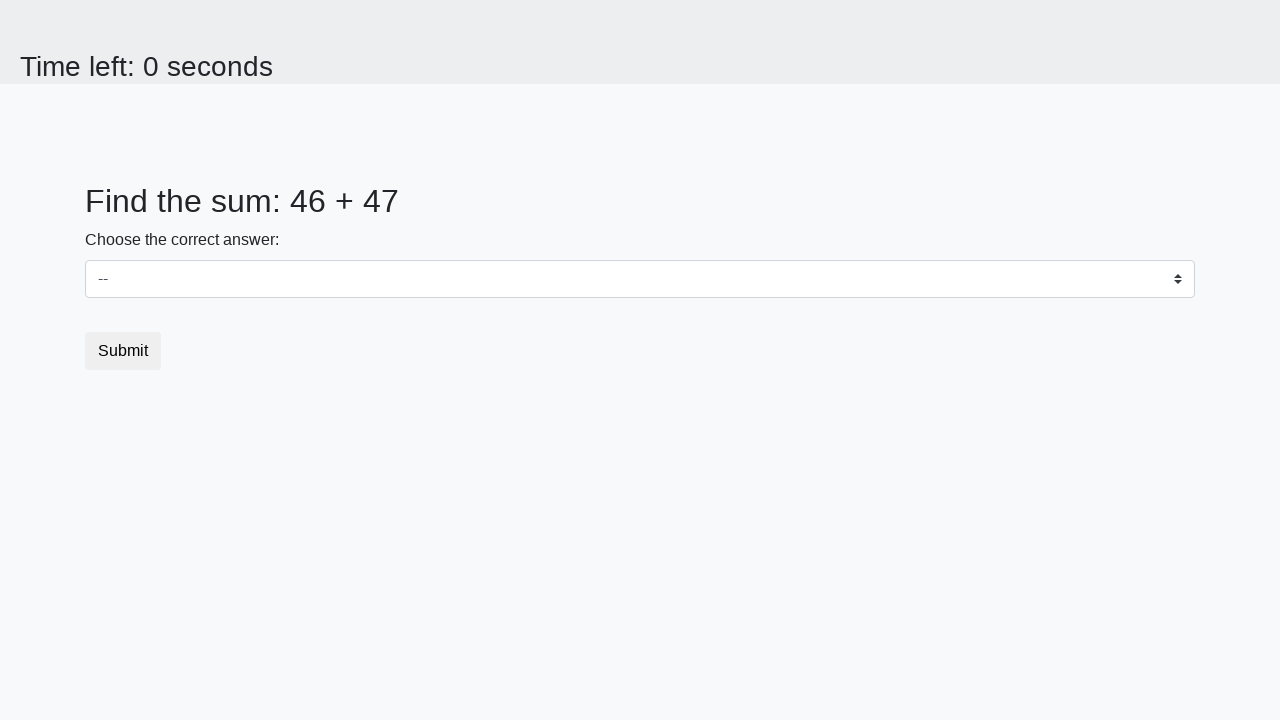

Selected sum value '93' from dropdown menu on select
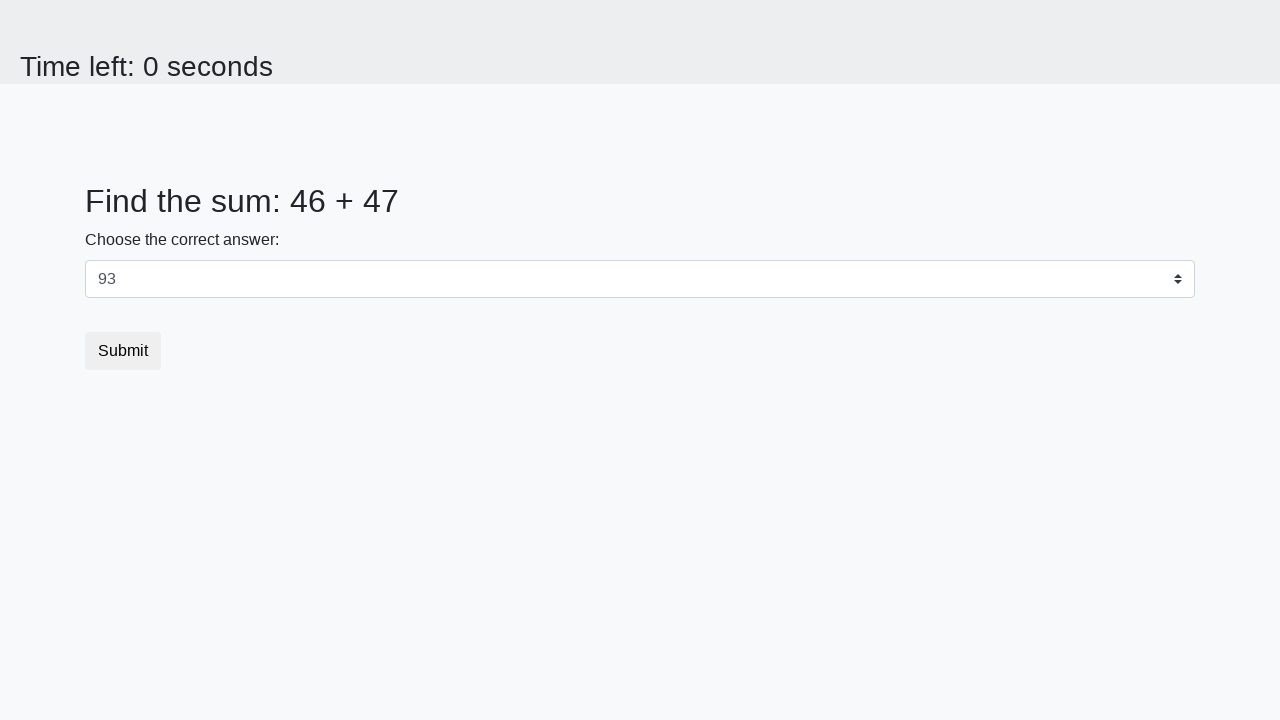

Clicked submit button at (123, 351) on button.btn
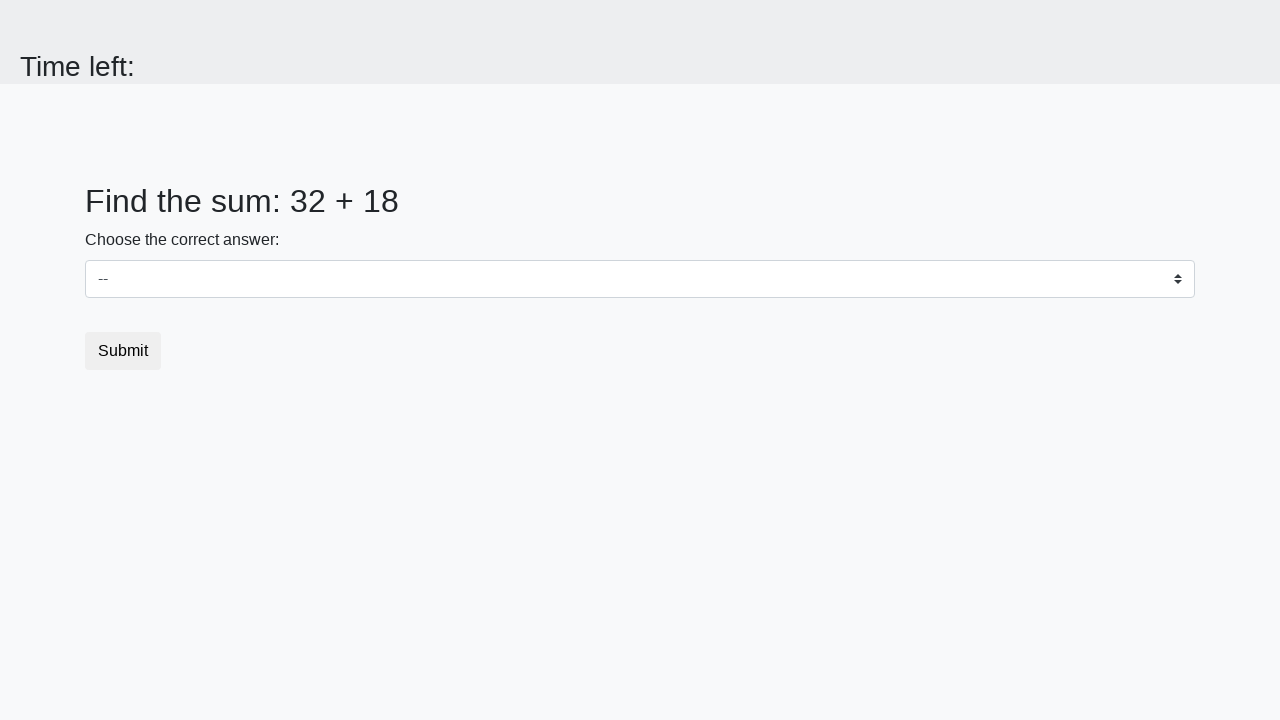

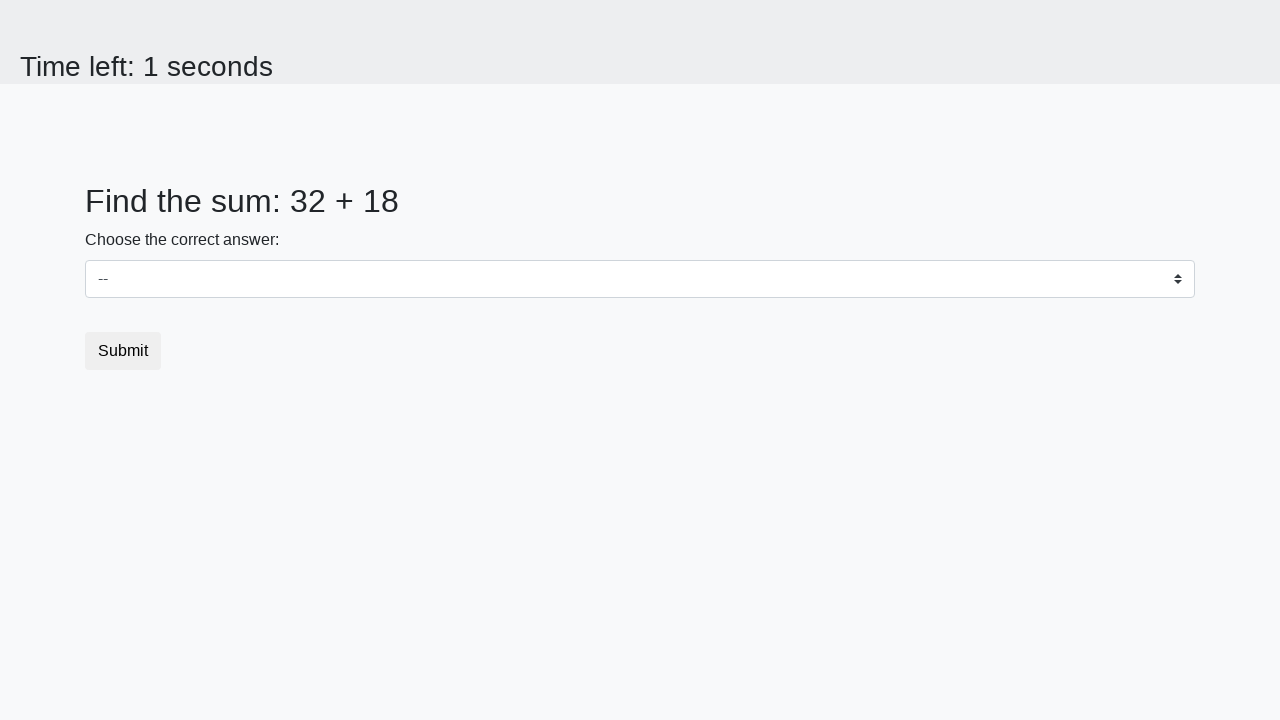